Tests that the browser back button works correctly with routing filters

Starting URL: https://demo.playwright.dev/todomvc

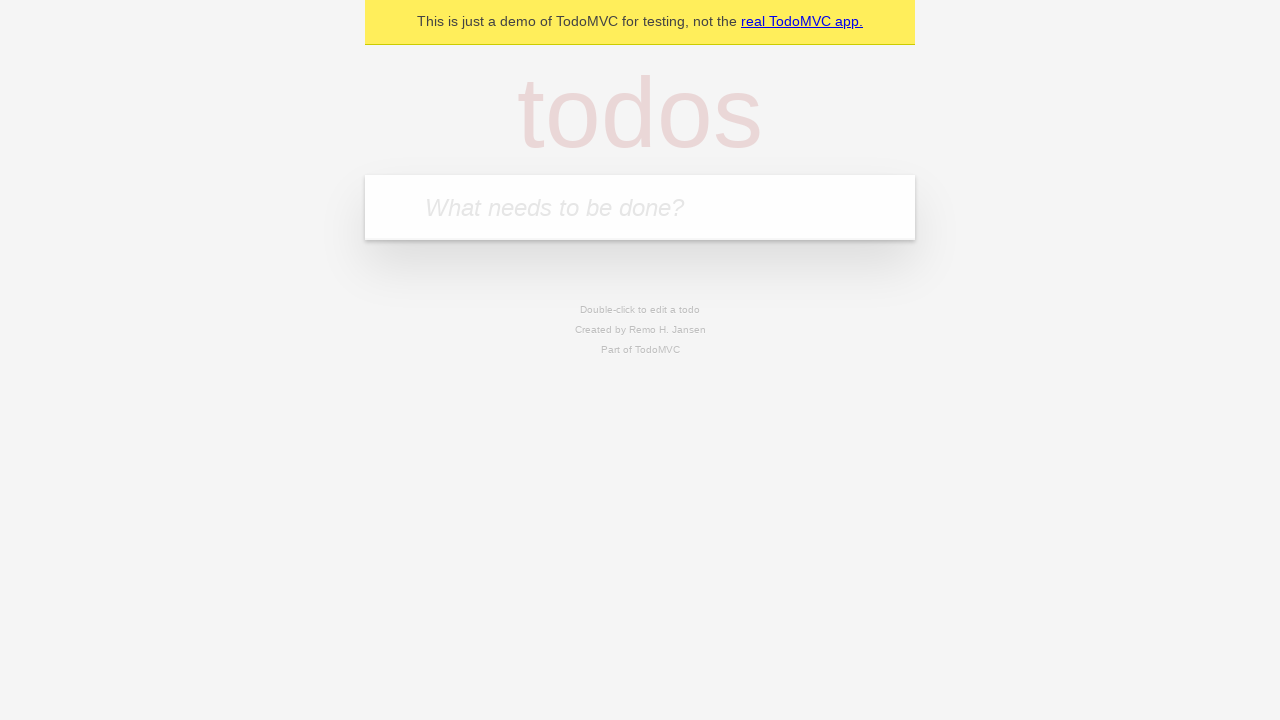

Filled todo input with 'buy some cheese' on internal:attr=[placeholder="What needs to be done?"i]
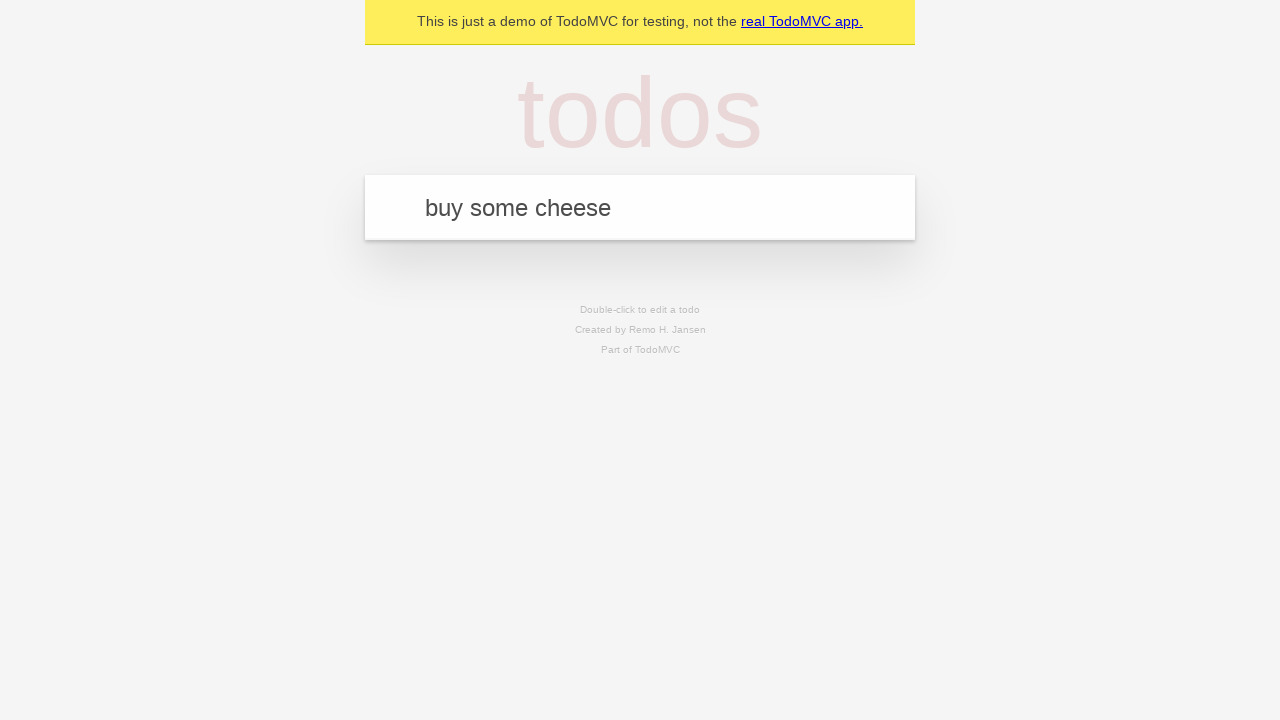

Pressed Enter to create todo 'buy some cheese' on internal:attr=[placeholder="What needs to be done?"i]
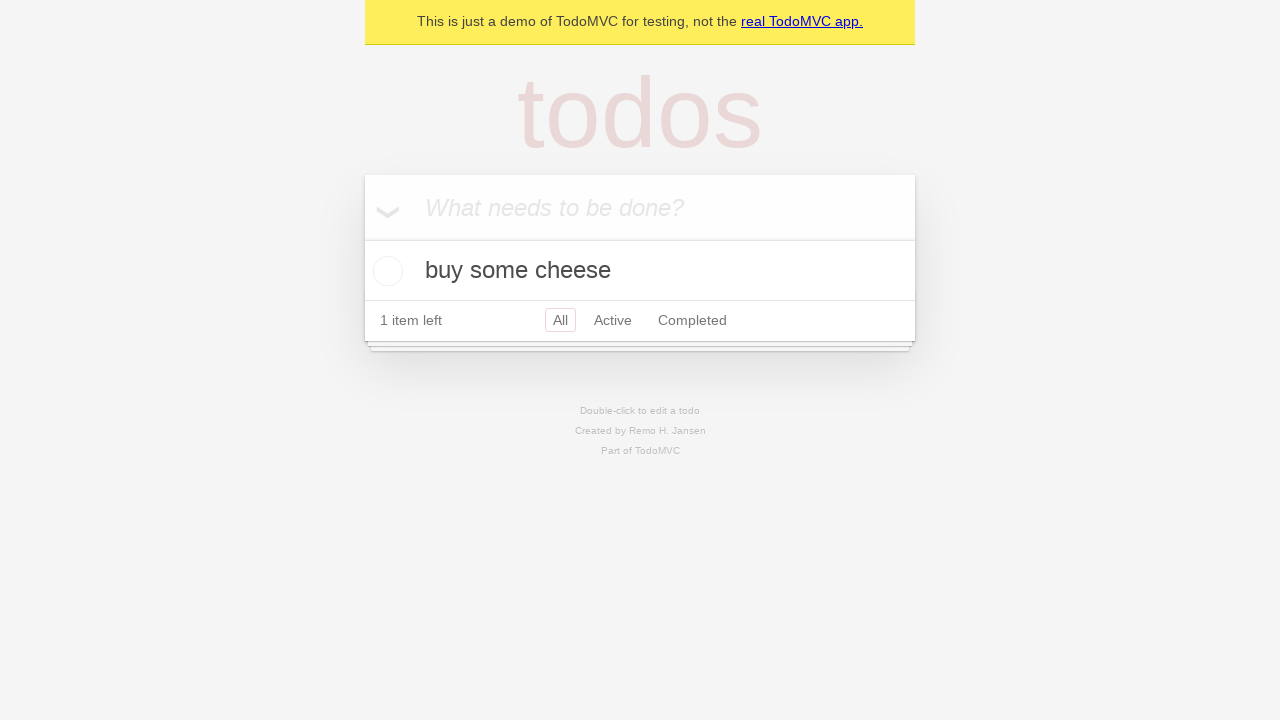

Filled todo input with 'feed the cat' on internal:attr=[placeholder="What needs to be done?"i]
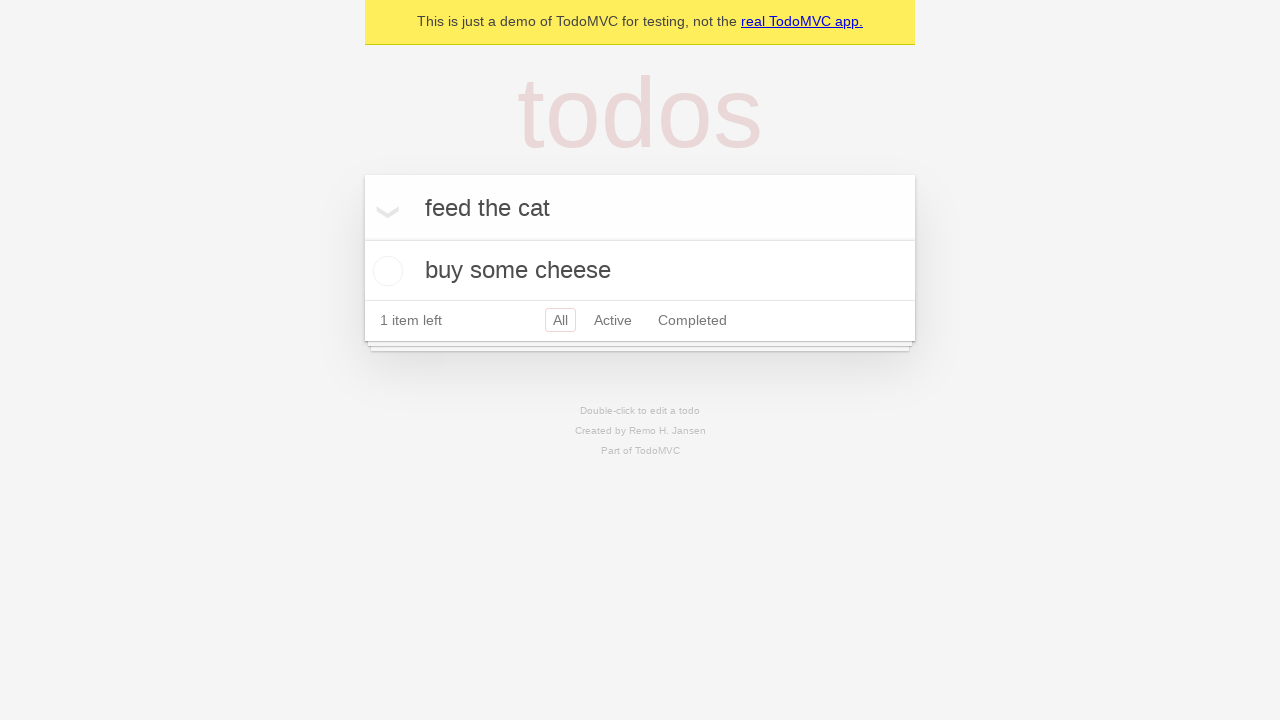

Pressed Enter to create todo 'feed the cat' on internal:attr=[placeholder="What needs to be done?"i]
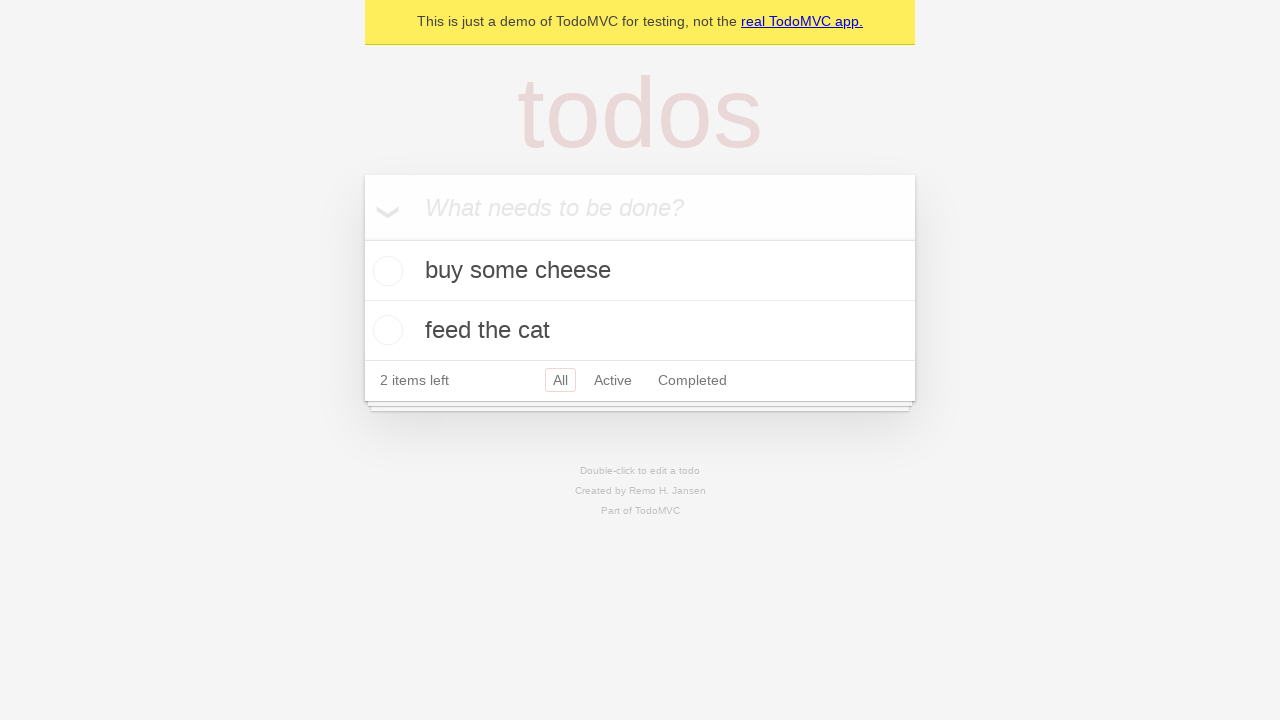

Filled todo input with 'book a doctors appointment' on internal:attr=[placeholder="What needs to be done?"i]
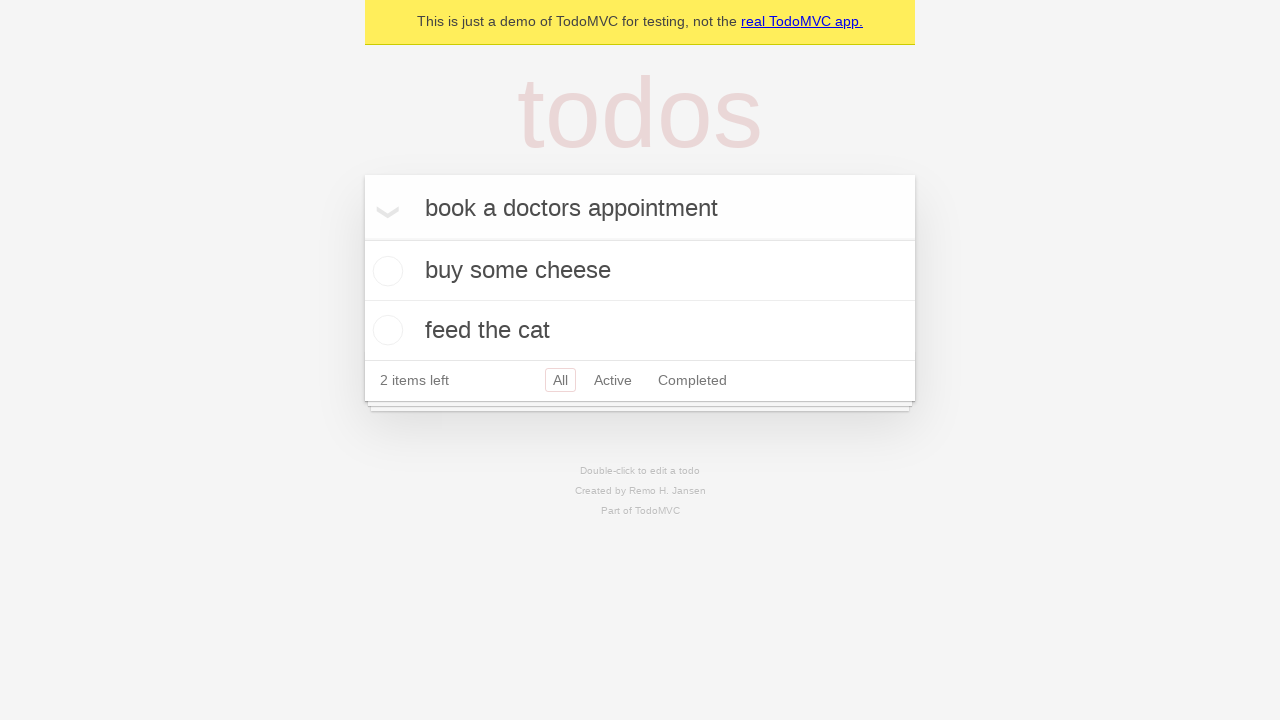

Pressed Enter to create todo 'book a doctors appointment' on internal:attr=[placeholder="What needs to be done?"i]
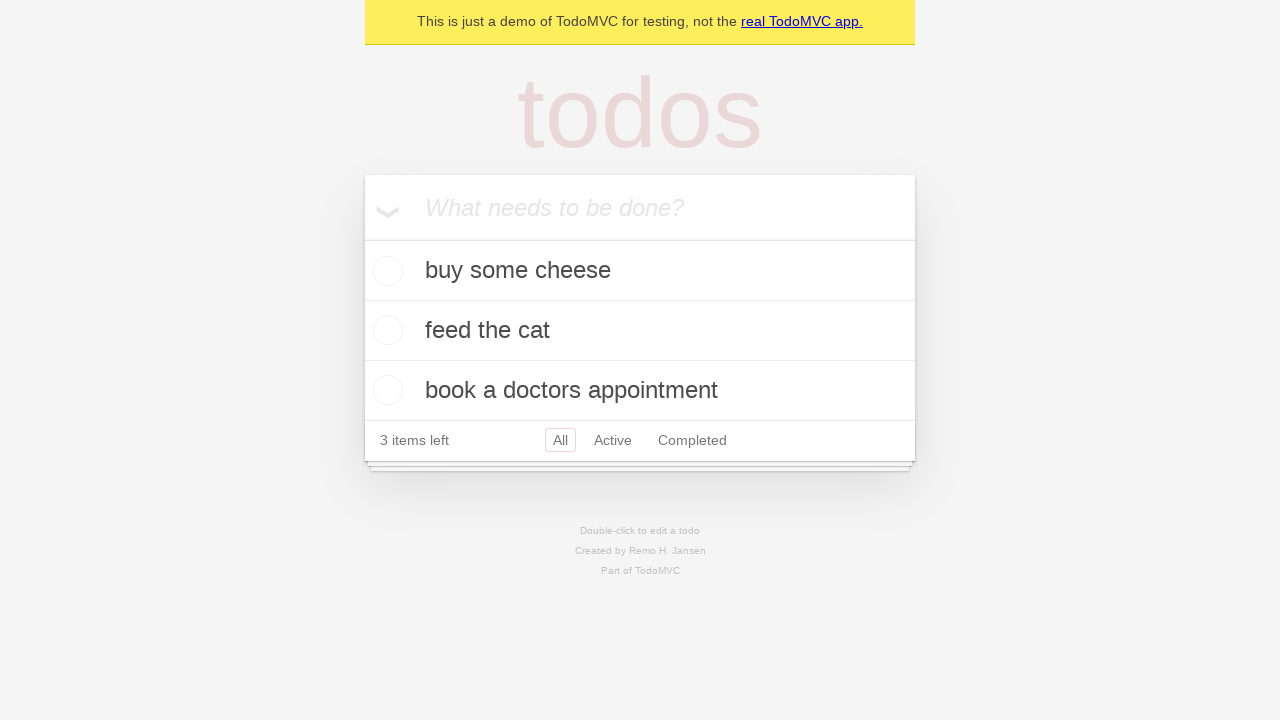

Waited for all 3 todos to be created
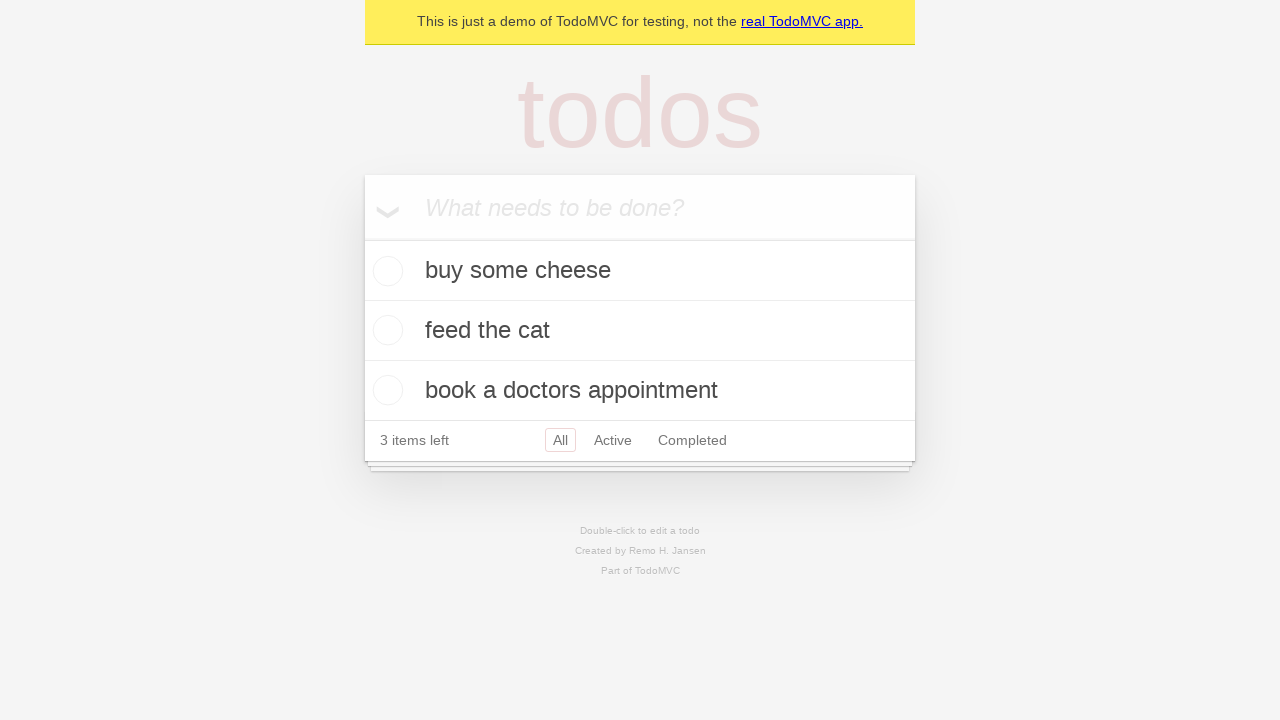

Checked the second todo 'feed the cat' at (385, 330) on internal:testid=[data-testid="todo-item"s] >> nth=1 >> internal:role=checkbox
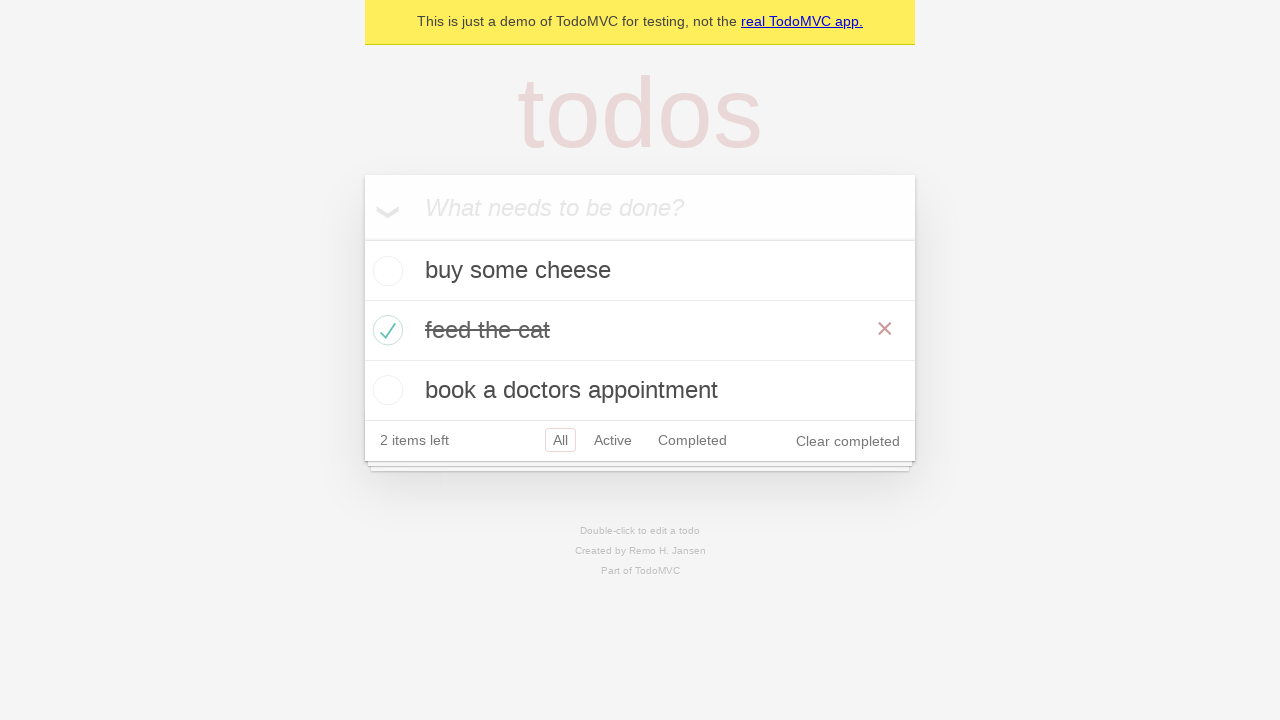

Clicked 'All' filter link at (560, 440) on internal:role=link[name="All"i]
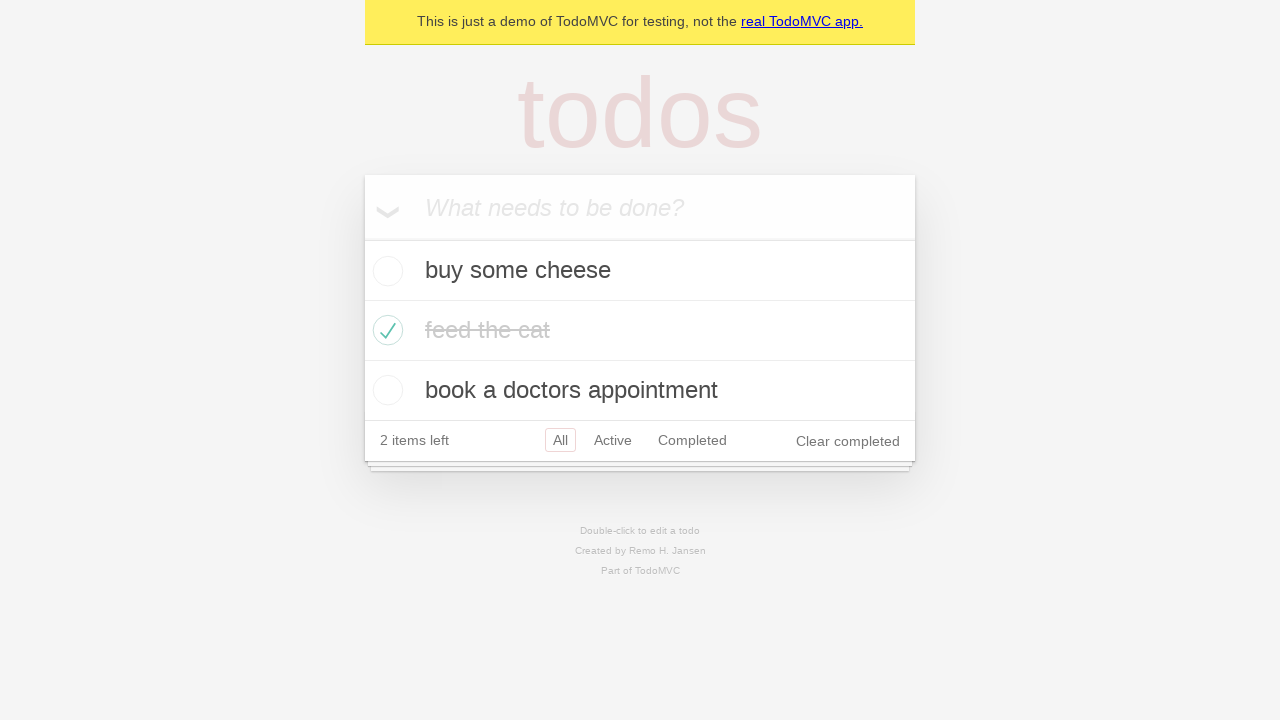

Clicked 'Active' filter link at (613, 440) on internal:role=link[name="Active"i]
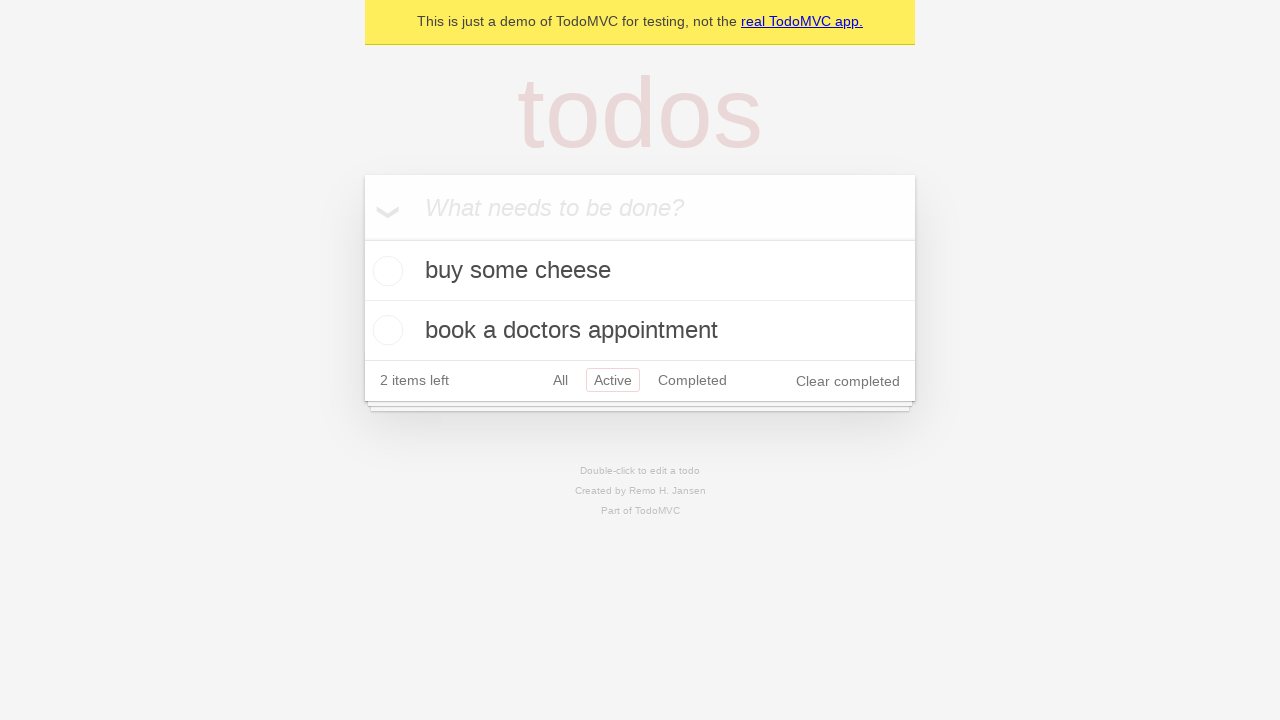

Clicked 'Completed' filter link at (692, 380) on internal:role=link[name="Completed"i]
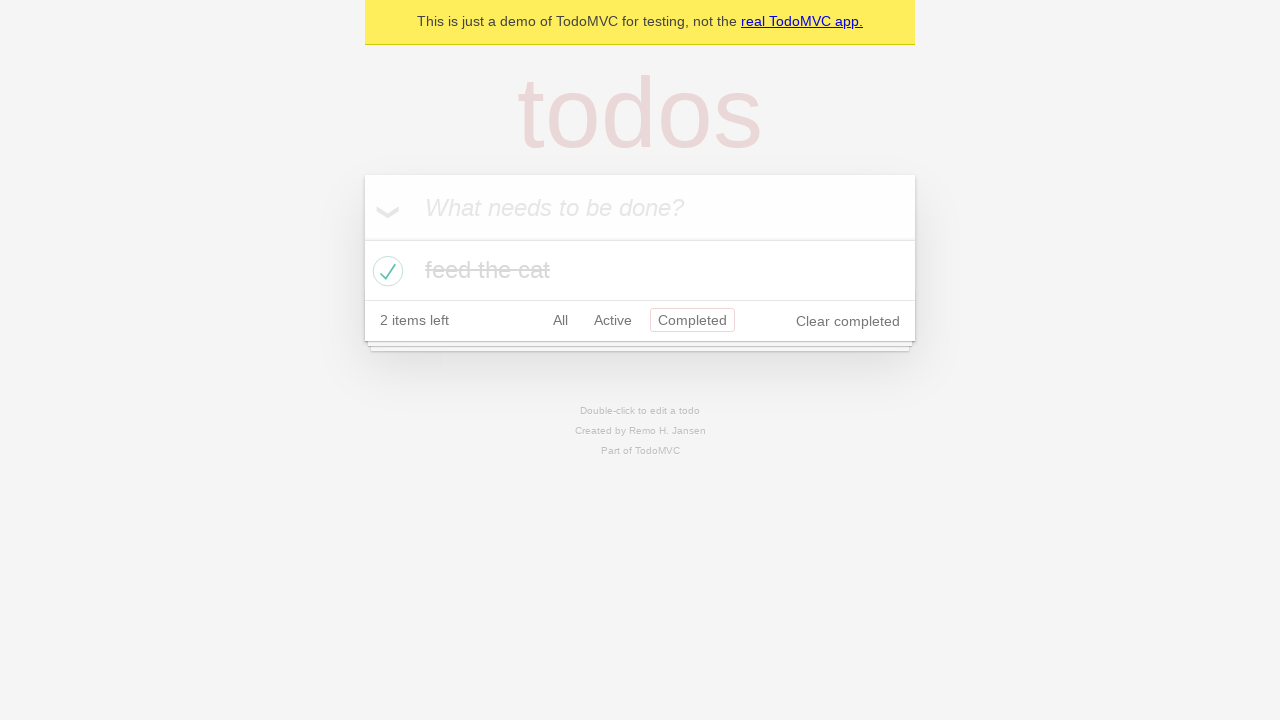

Navigated back to 'Active' filter using browser back button
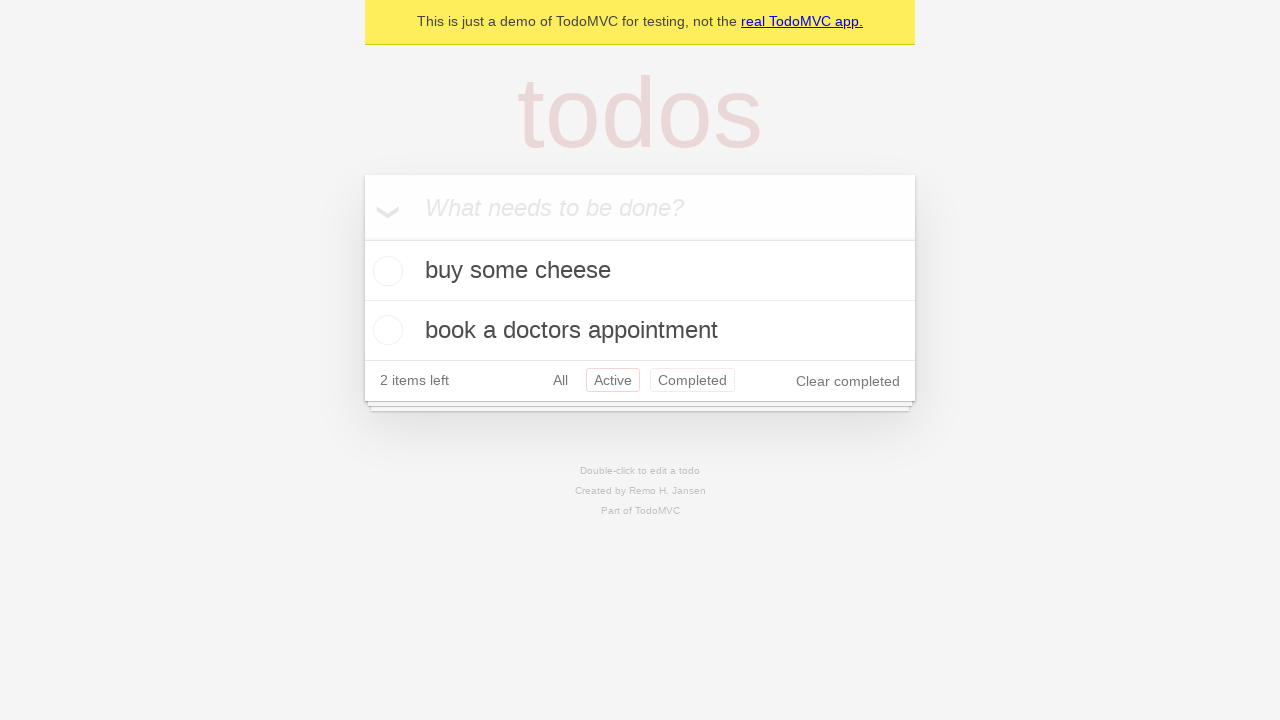

Navigated back to 'All' filter using browser back button
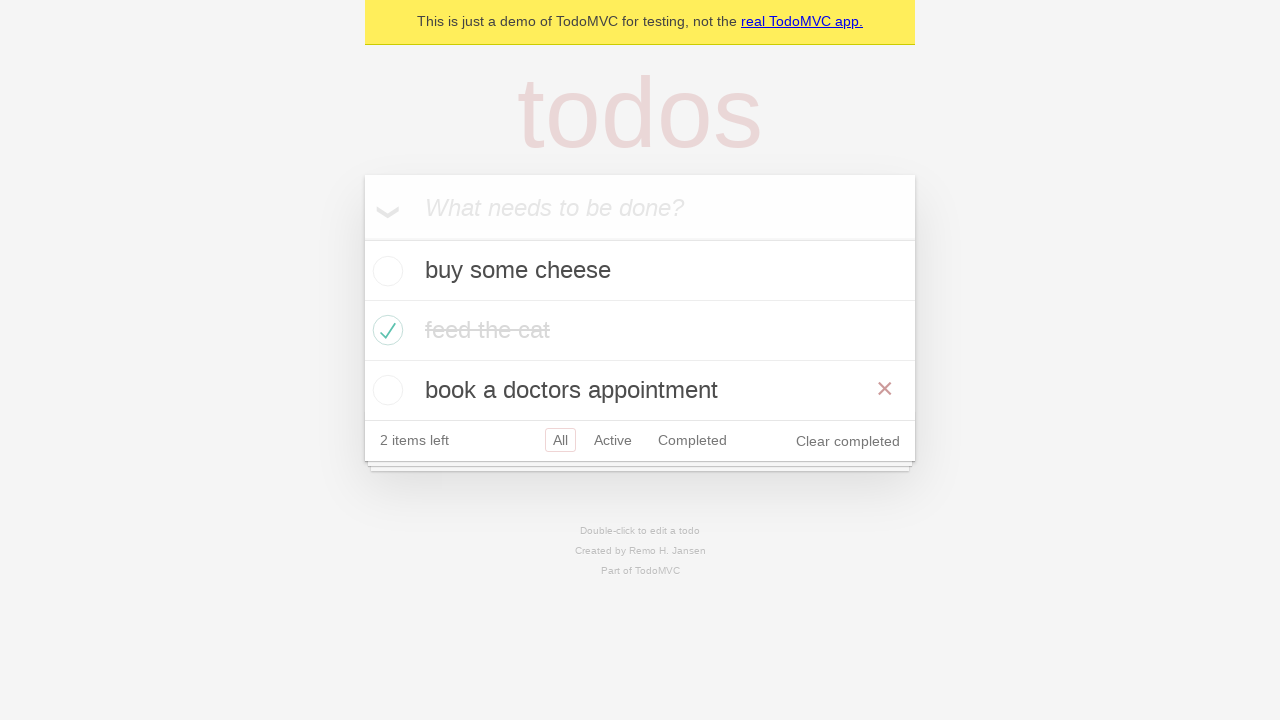

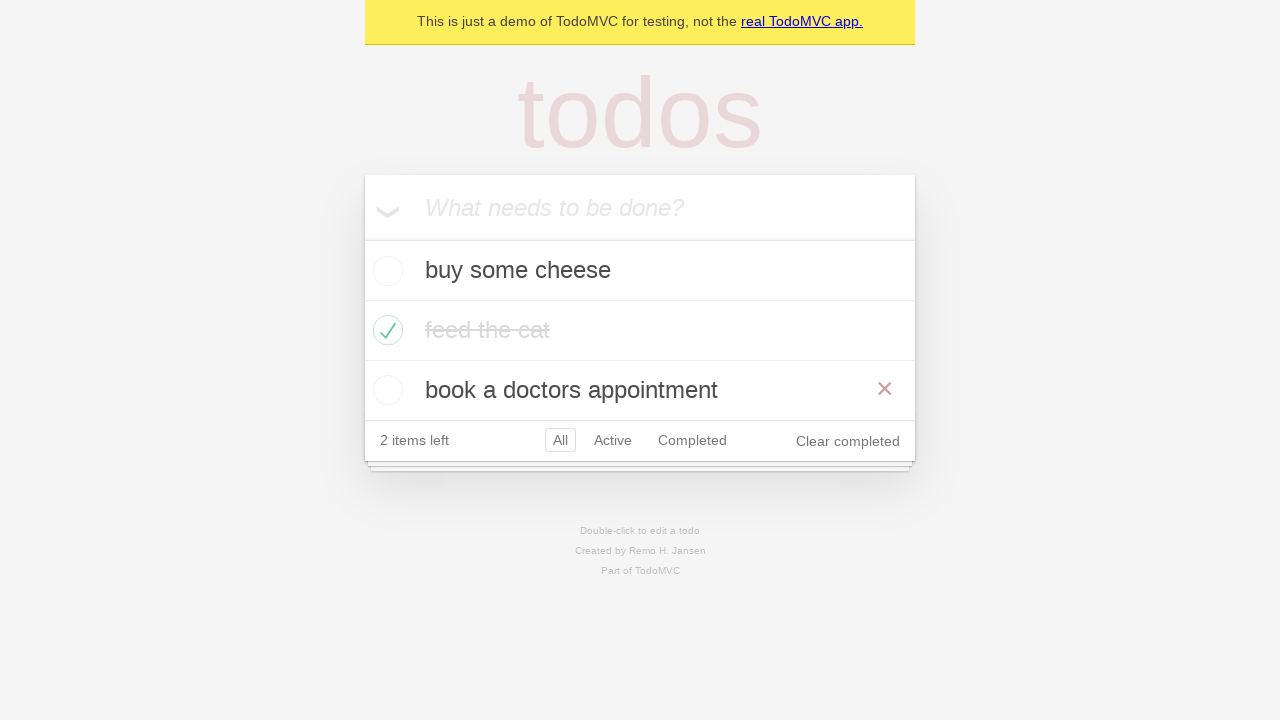